Tests signup form validation when both username and password fields are empty, then tests with only username filled

Starting URL: https://www.demoblaze.com/

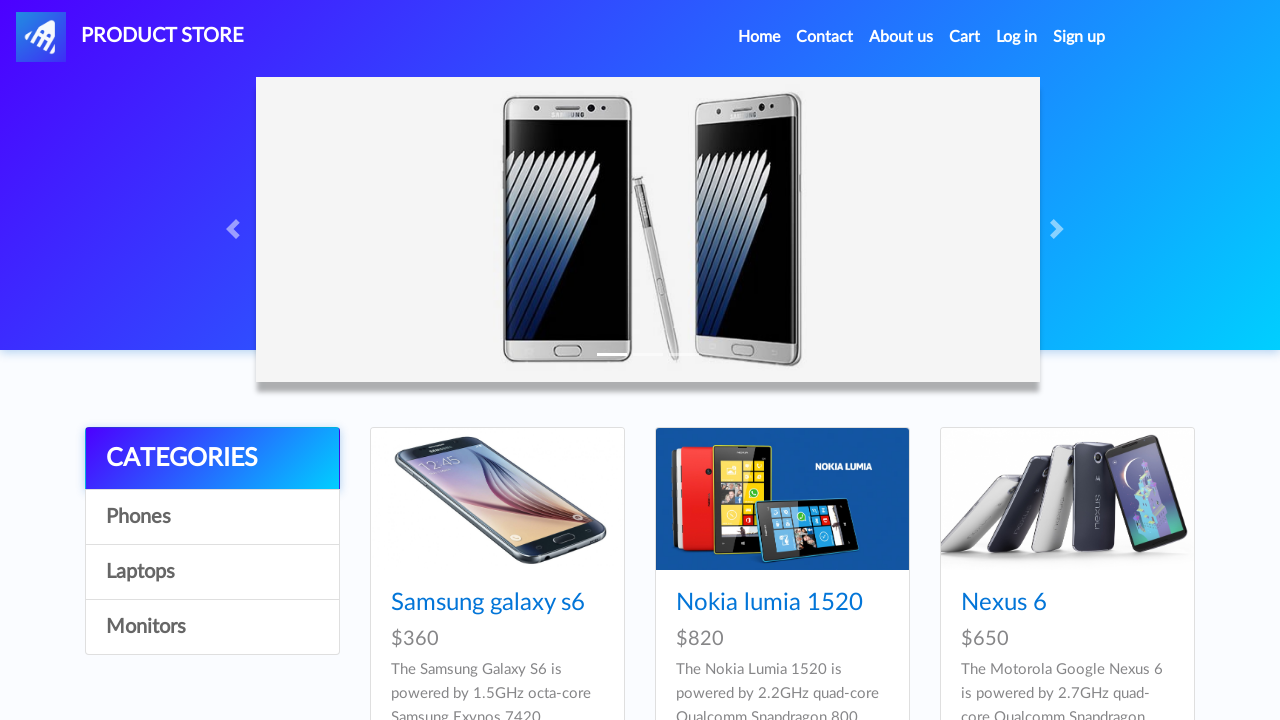

Clicked sign up button to open modal at (1079, 37) on #signin2
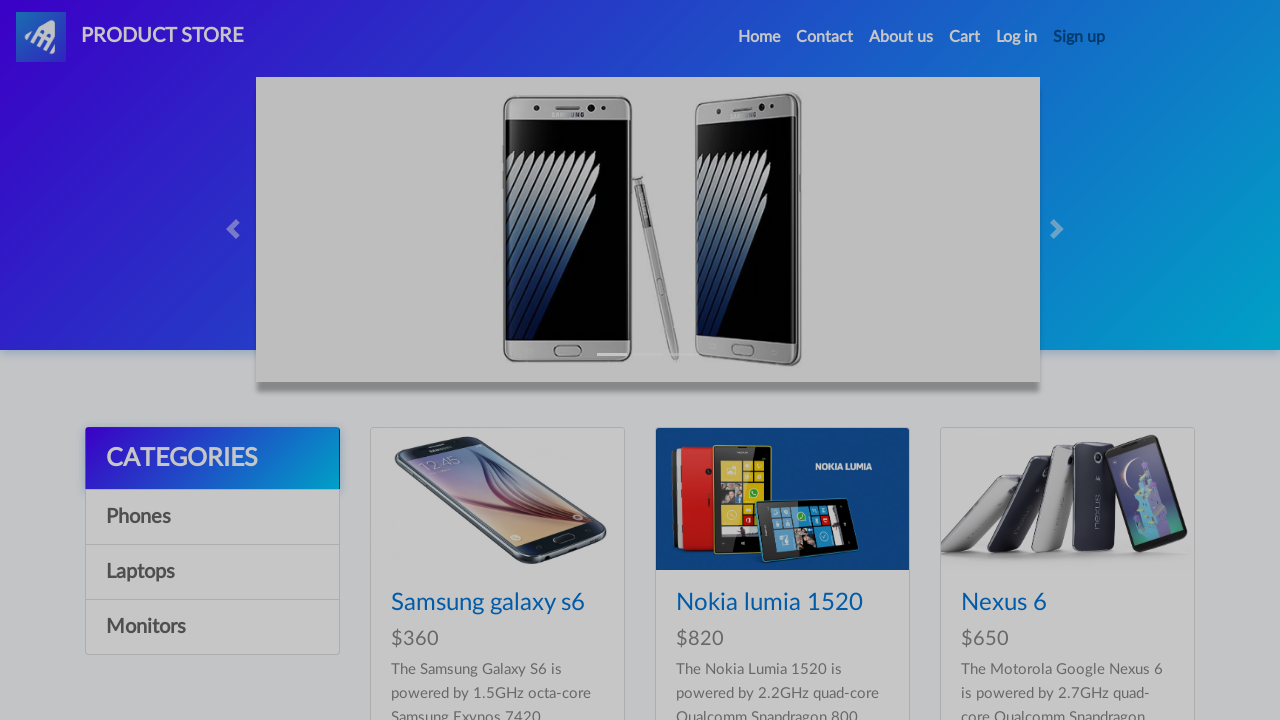

Username field became visible in signup modal
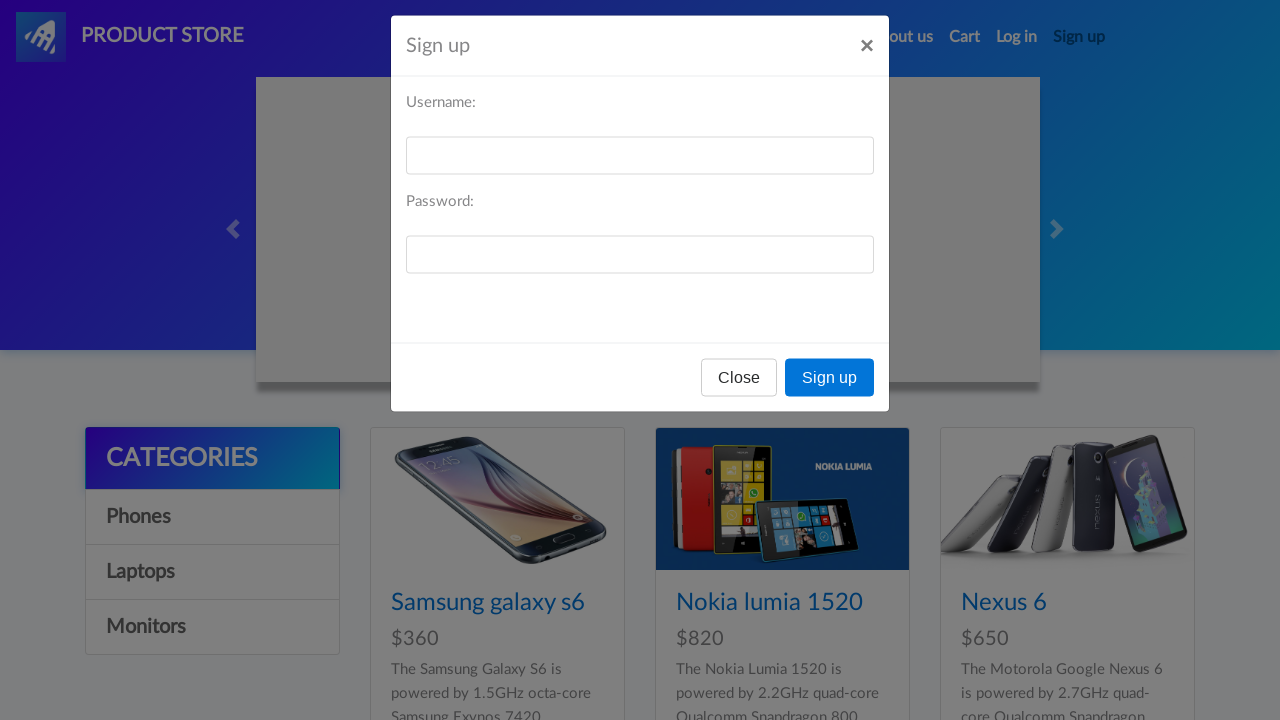

Password field became visible in signup modal
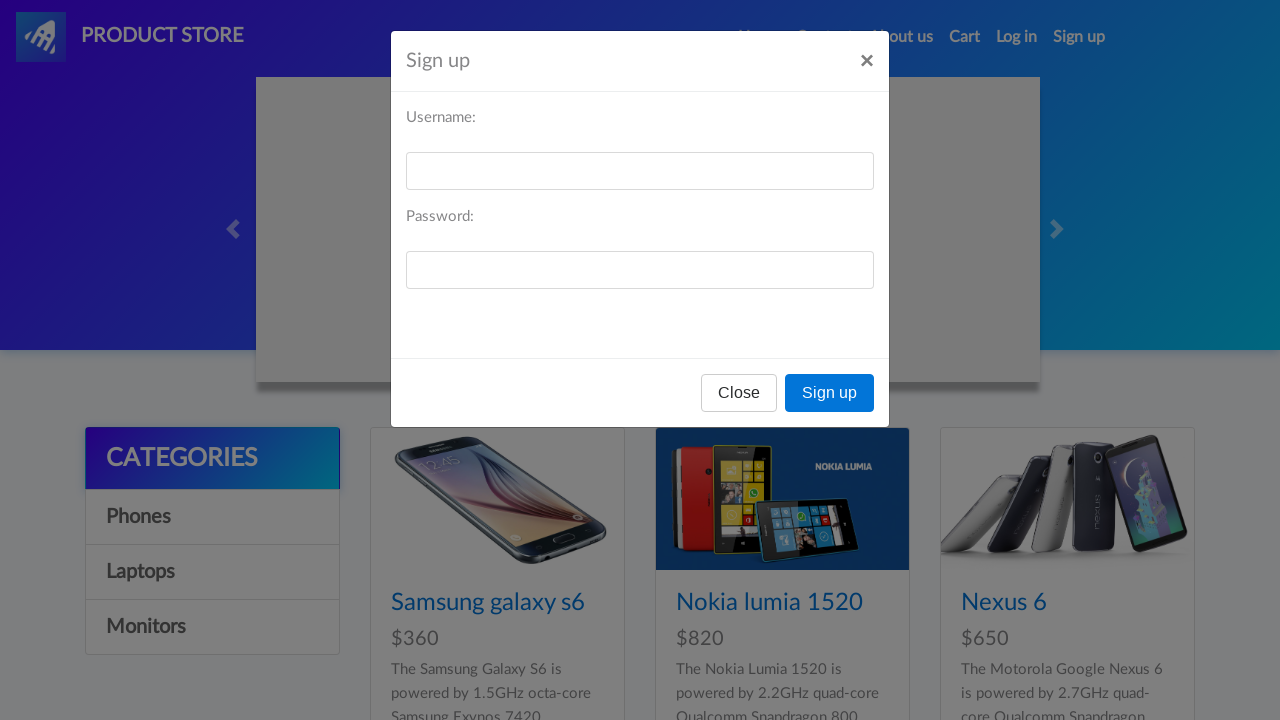

Cleared username field on #sign-username
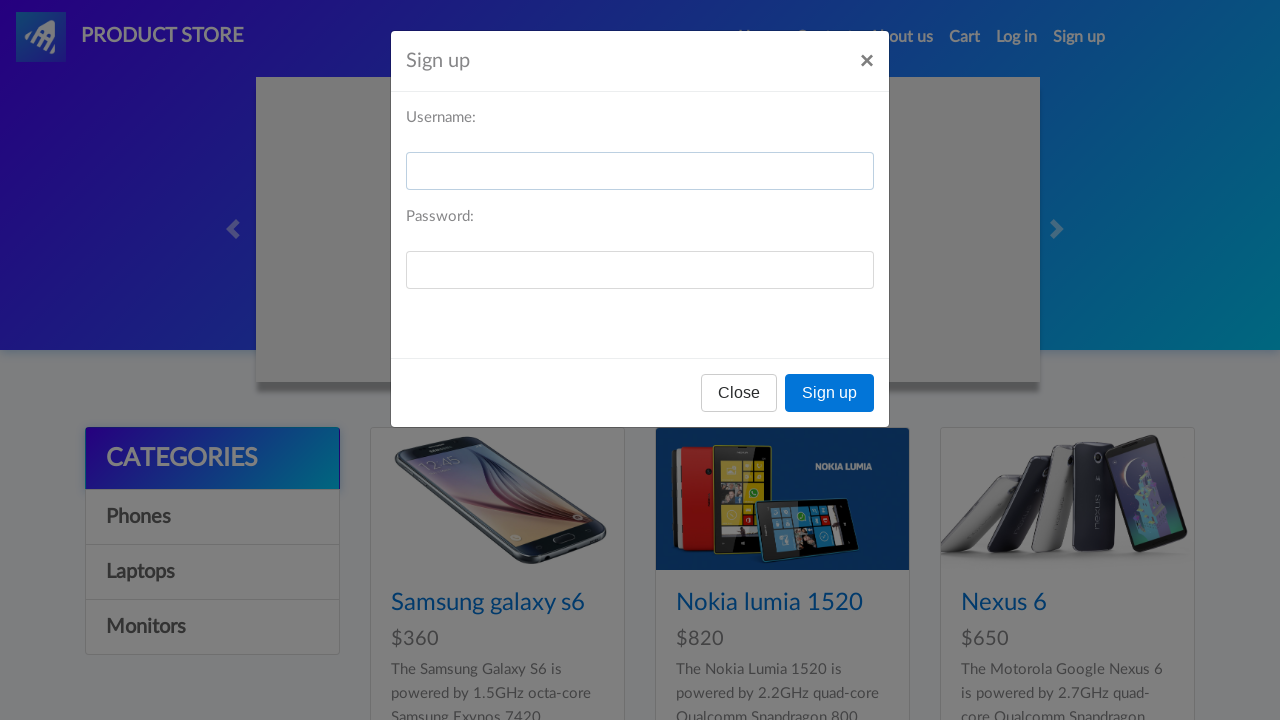

Cleared password field on #sign-password
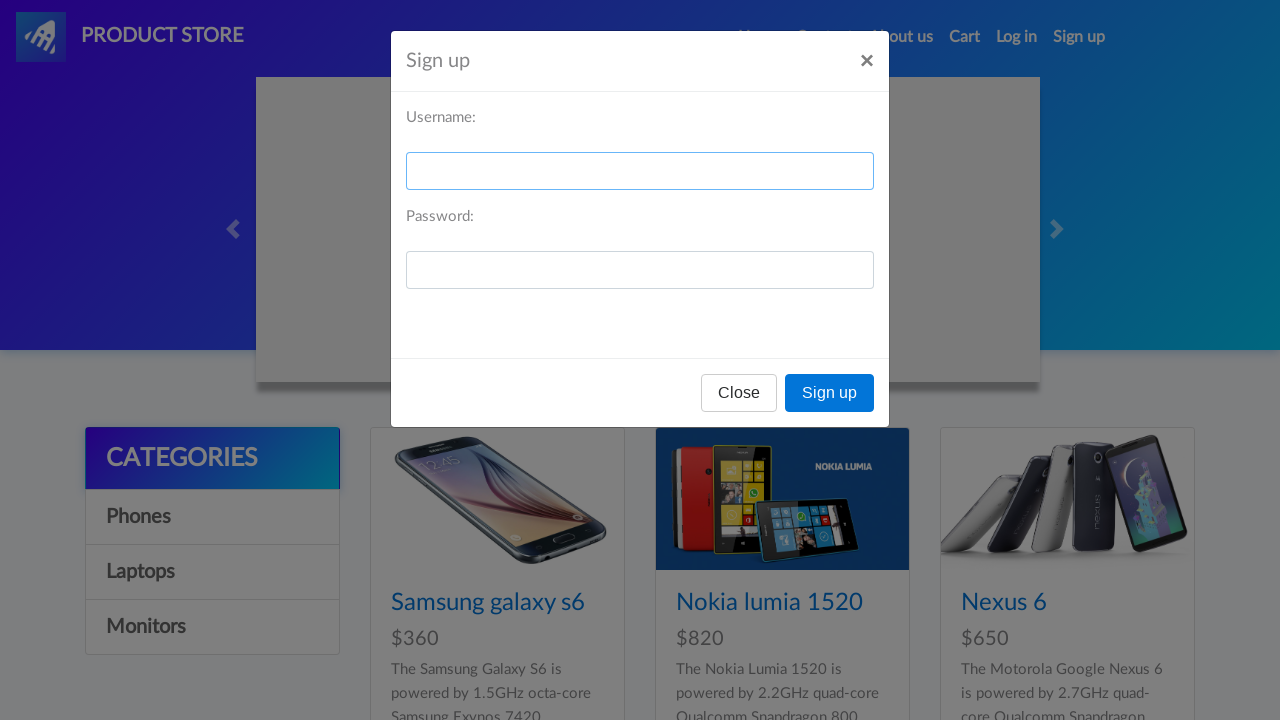

Clicked register button with empty username and password at (830, 393) on button[onclick='register()']
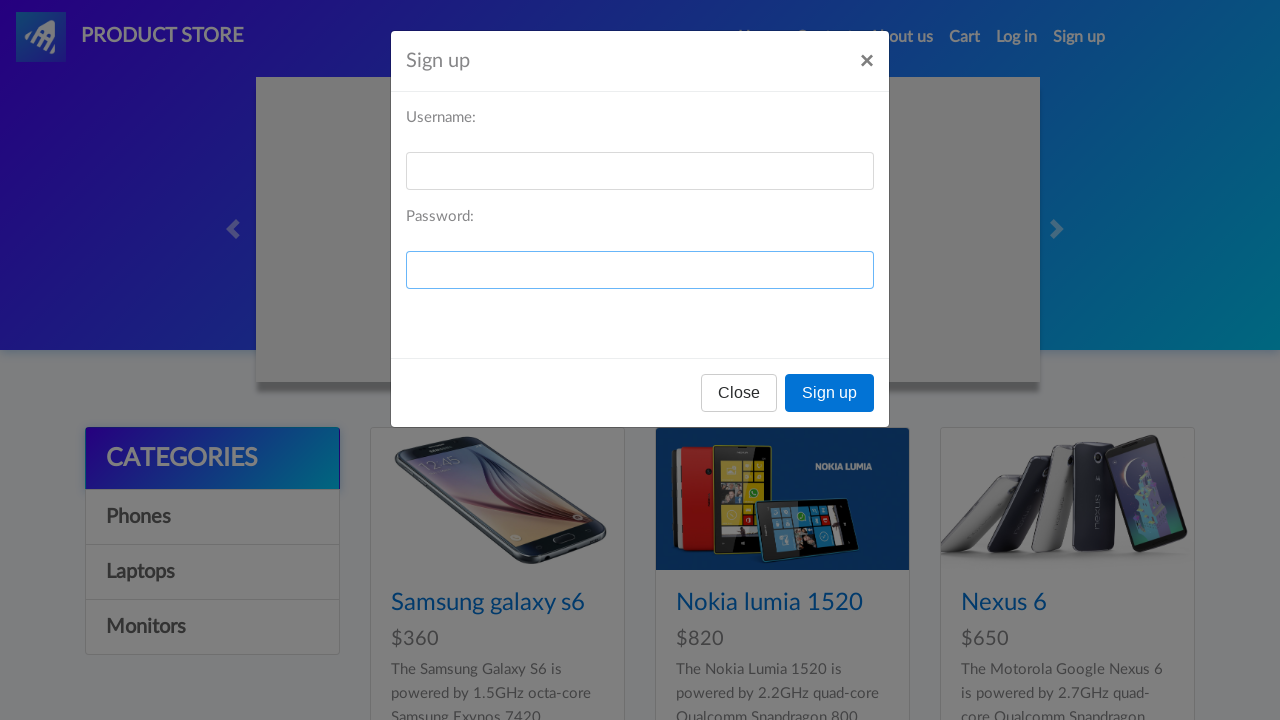

Accepted alert dialog for empty fields validation
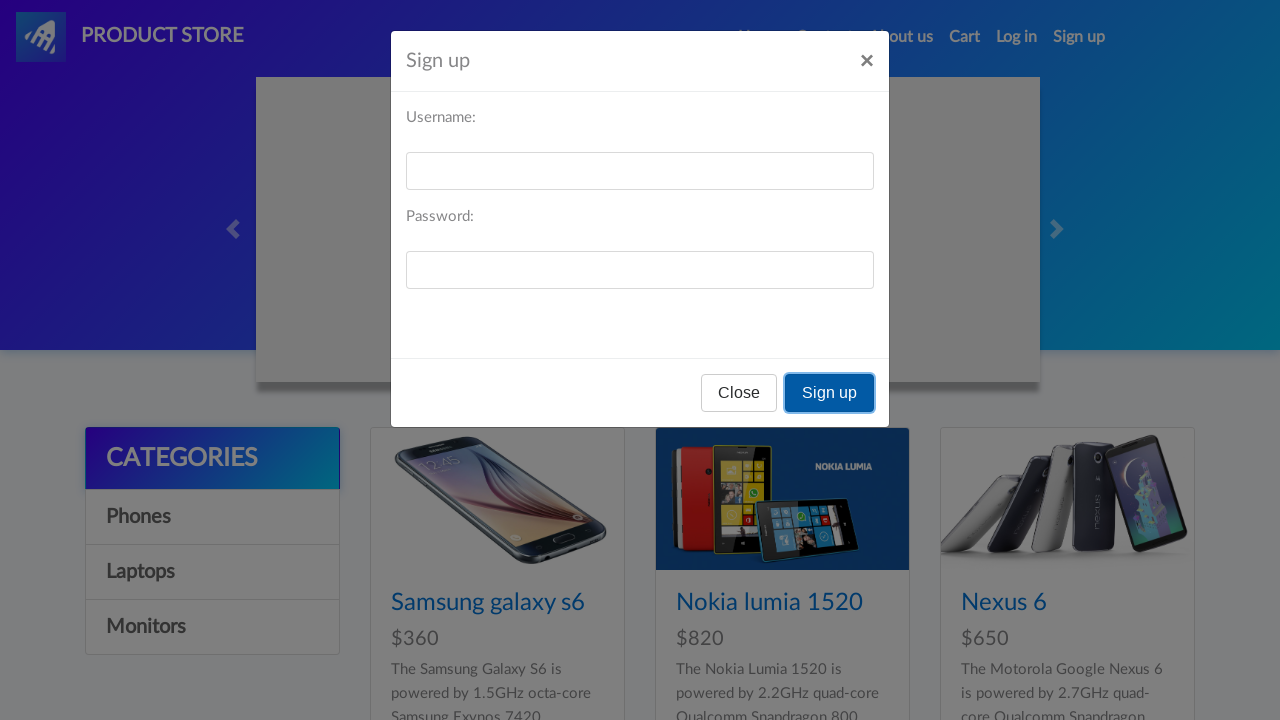

Filled username field with 'testuser456' on #sign-username
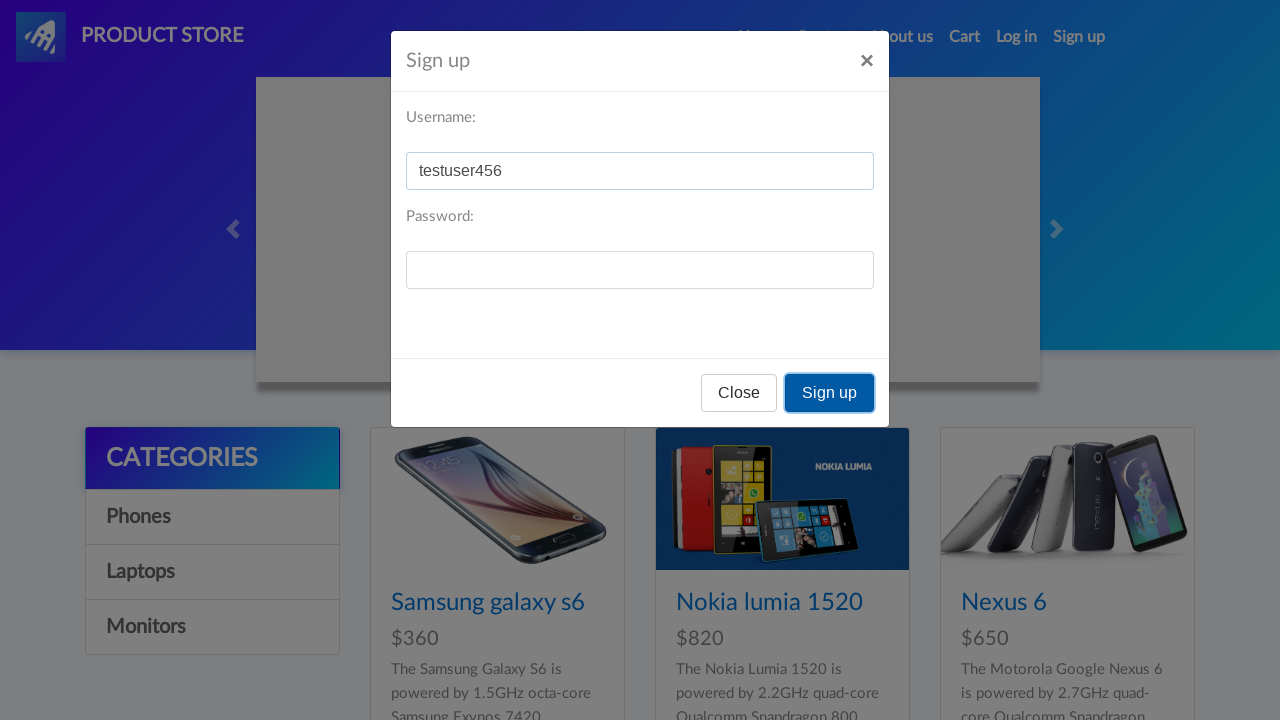

Cleared password field again on #sign-password
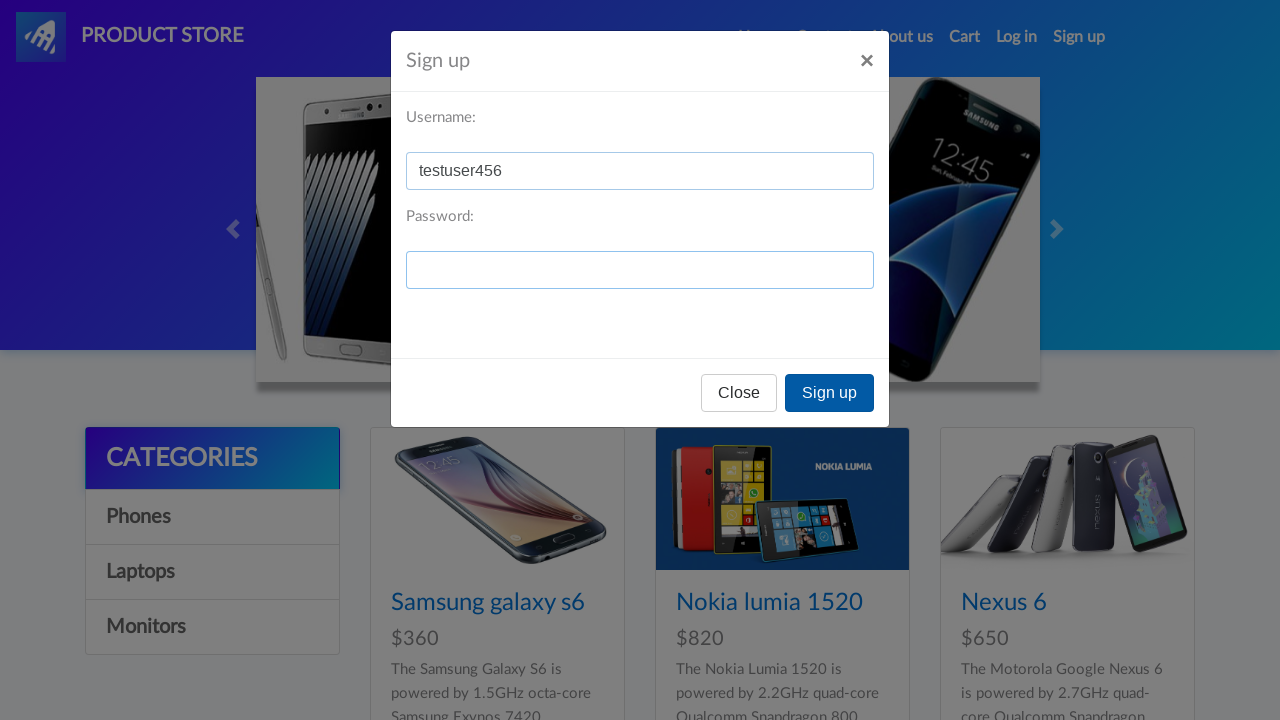

Clicked register button with username only, no password at (830, 393) on button[onclick='register()']
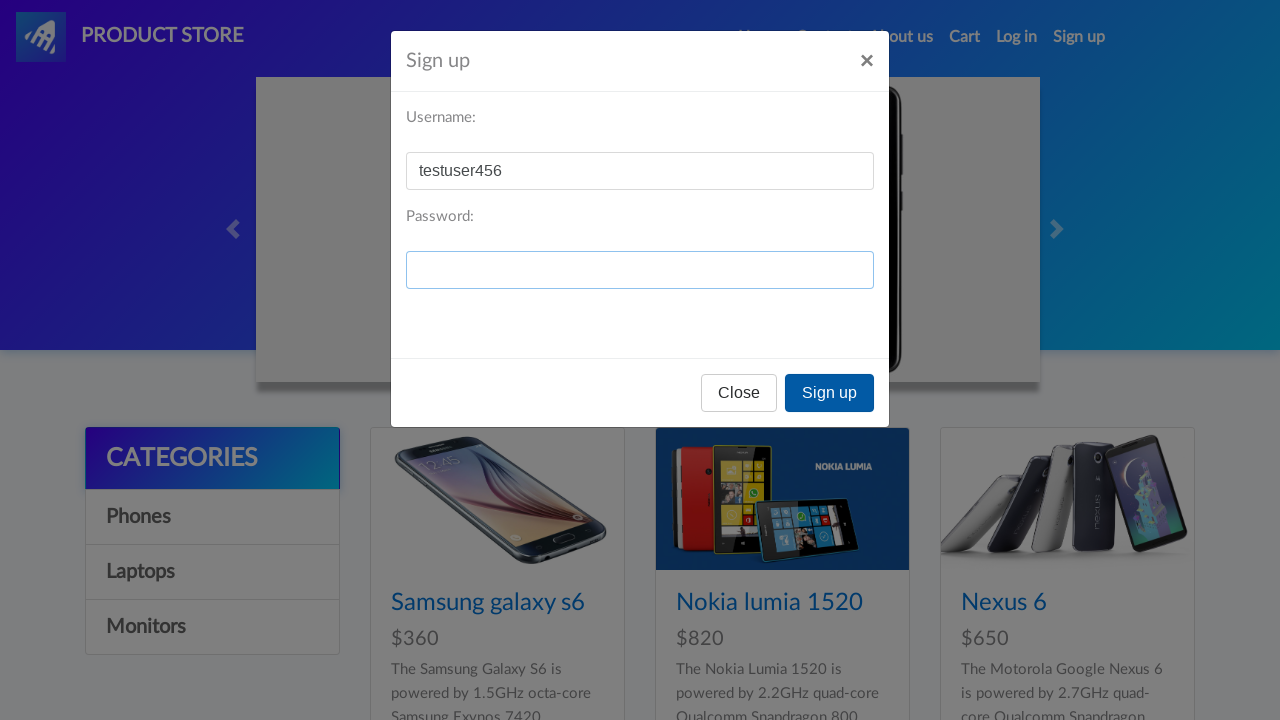

Accepted alert dialog for missing password validation
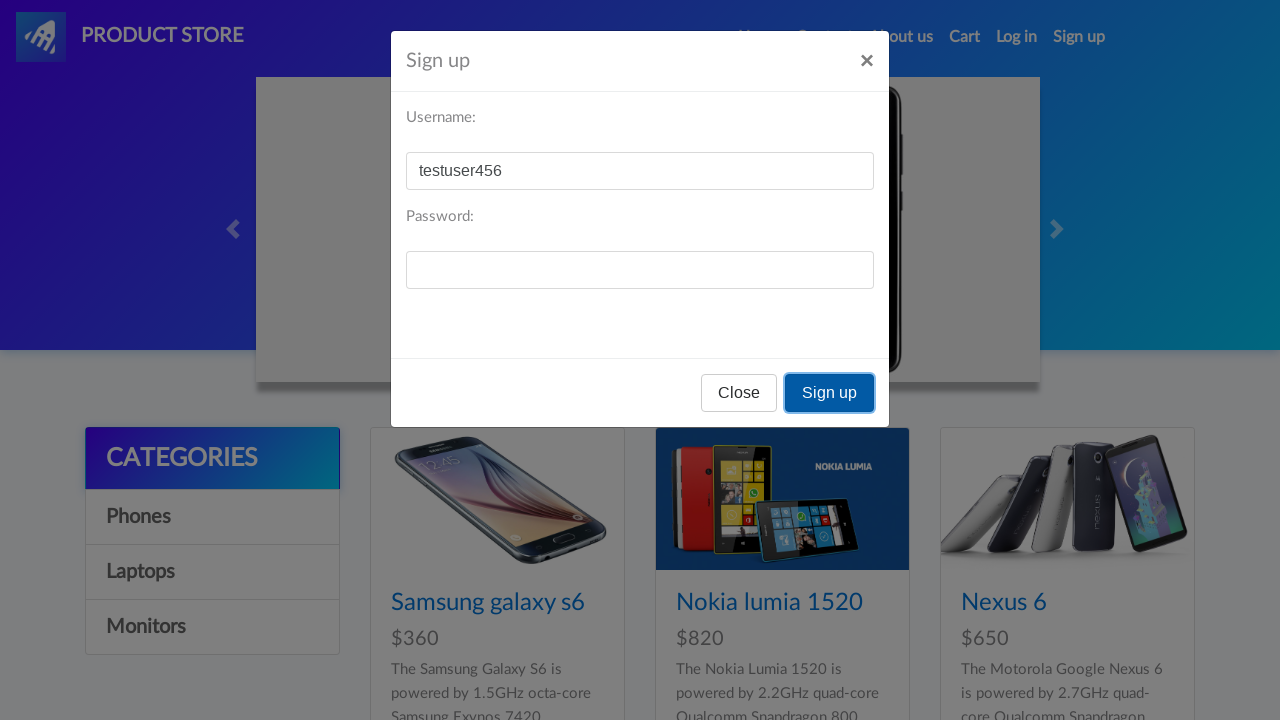

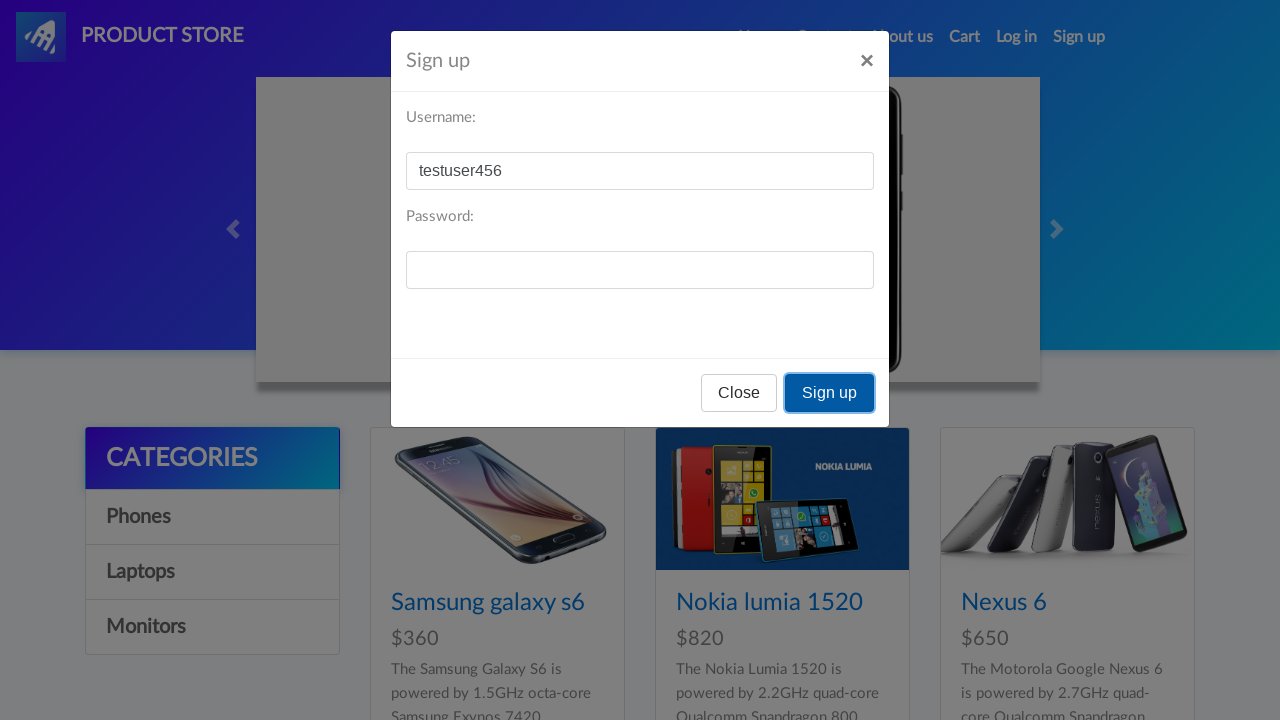